Tests iframe handling by switching to a frame and entering text into an input field within that frame

Starting URL: https://demo.automationtesting.in/Frames.html

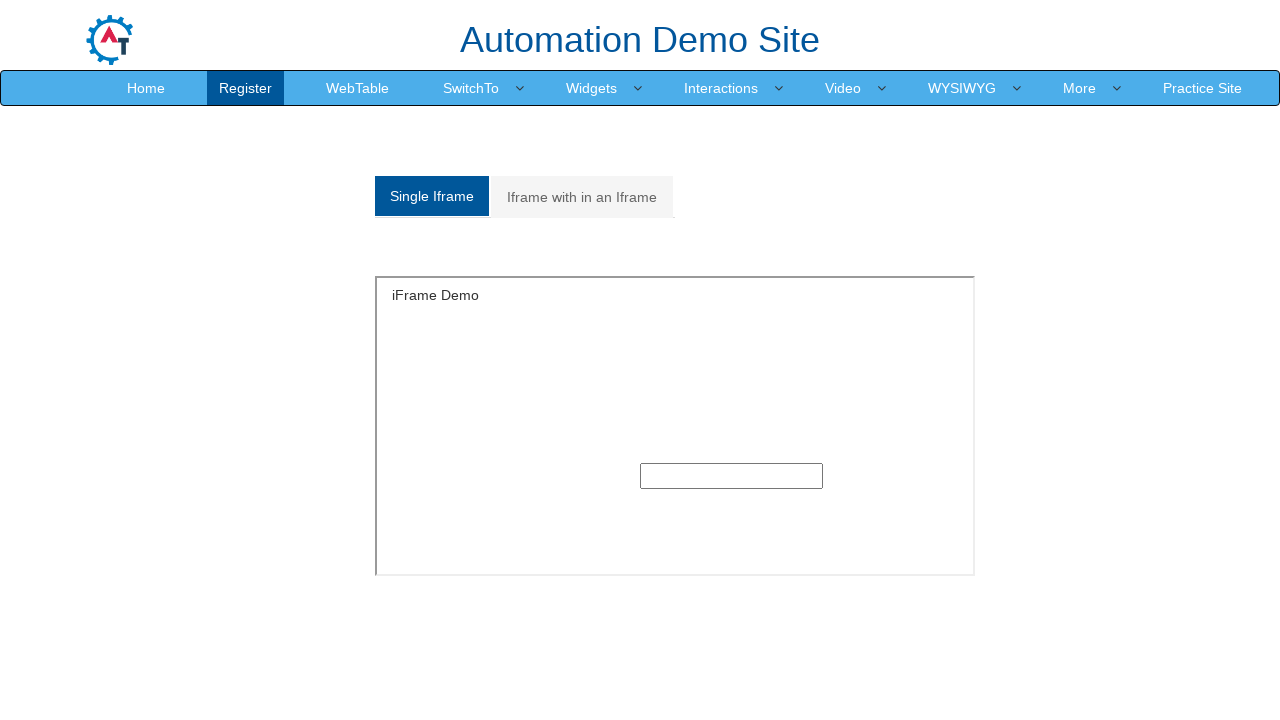

Navigated to iframe handling test page
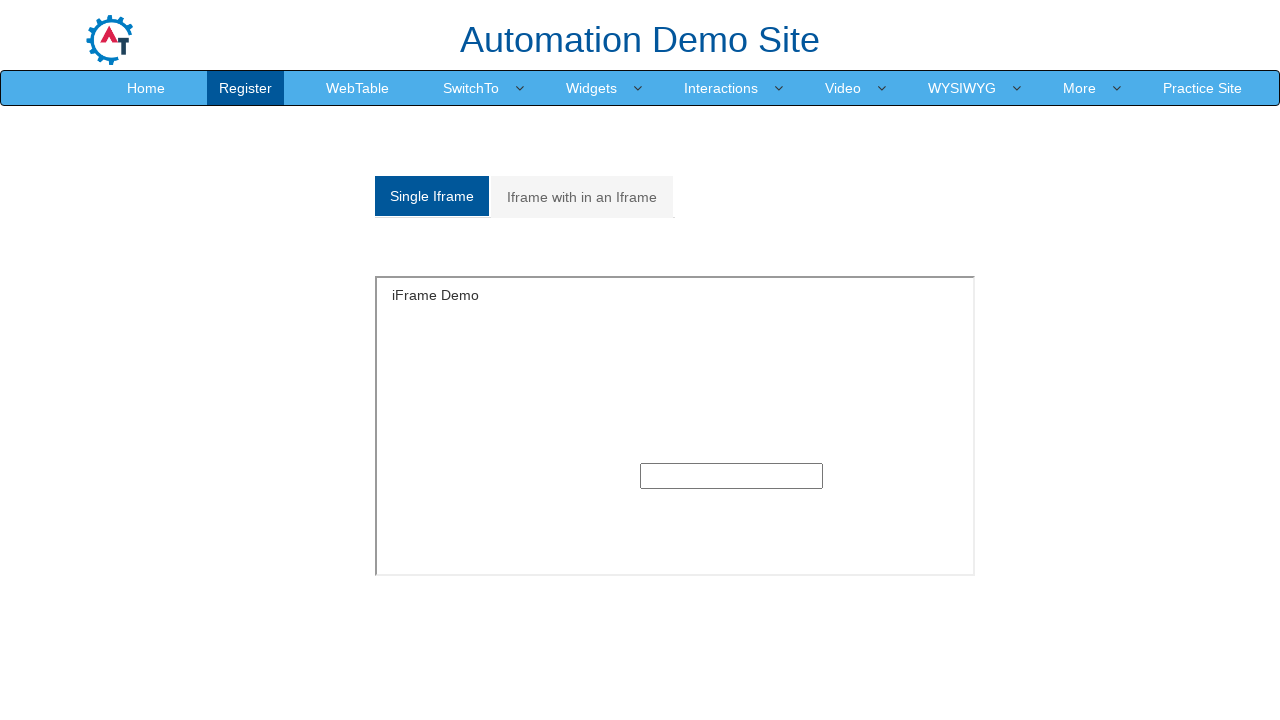

Located iframe with src='SingleFrame.html'
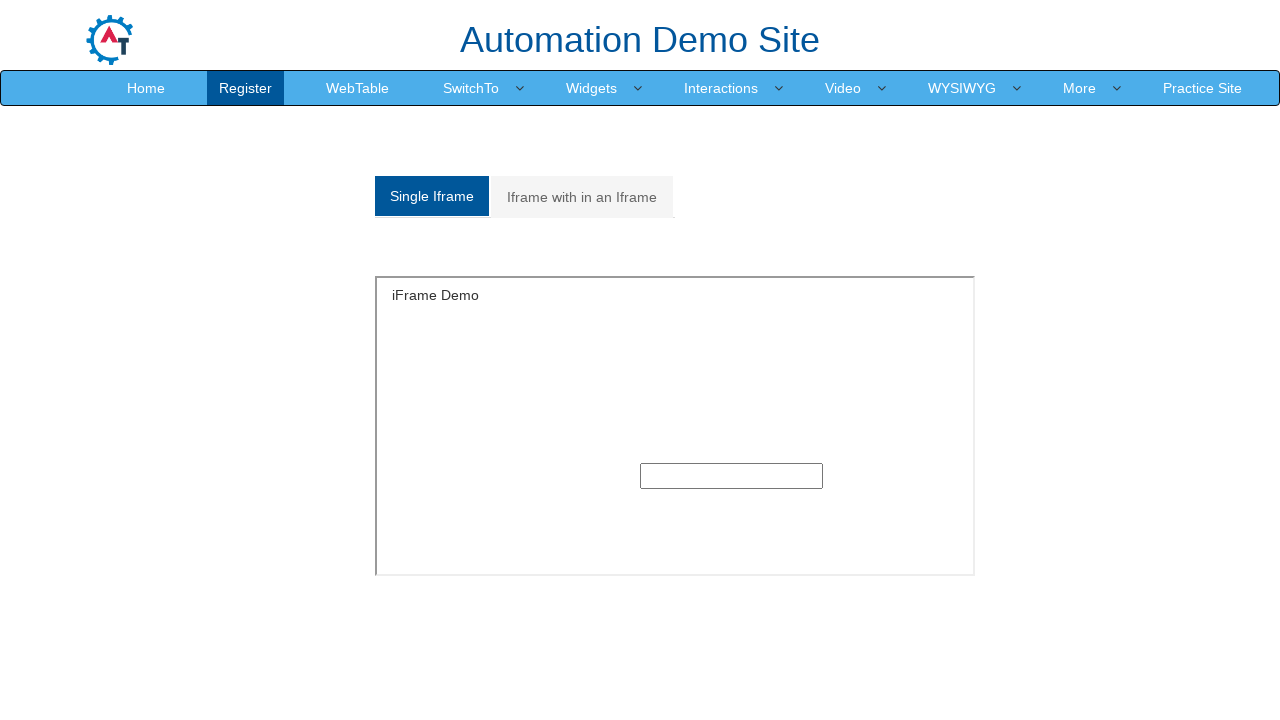

Entered 'Testing' into text input field within iframe on iframe[src='SingleFrame.html'] >> internal:control=enter-frame >> input[type='te
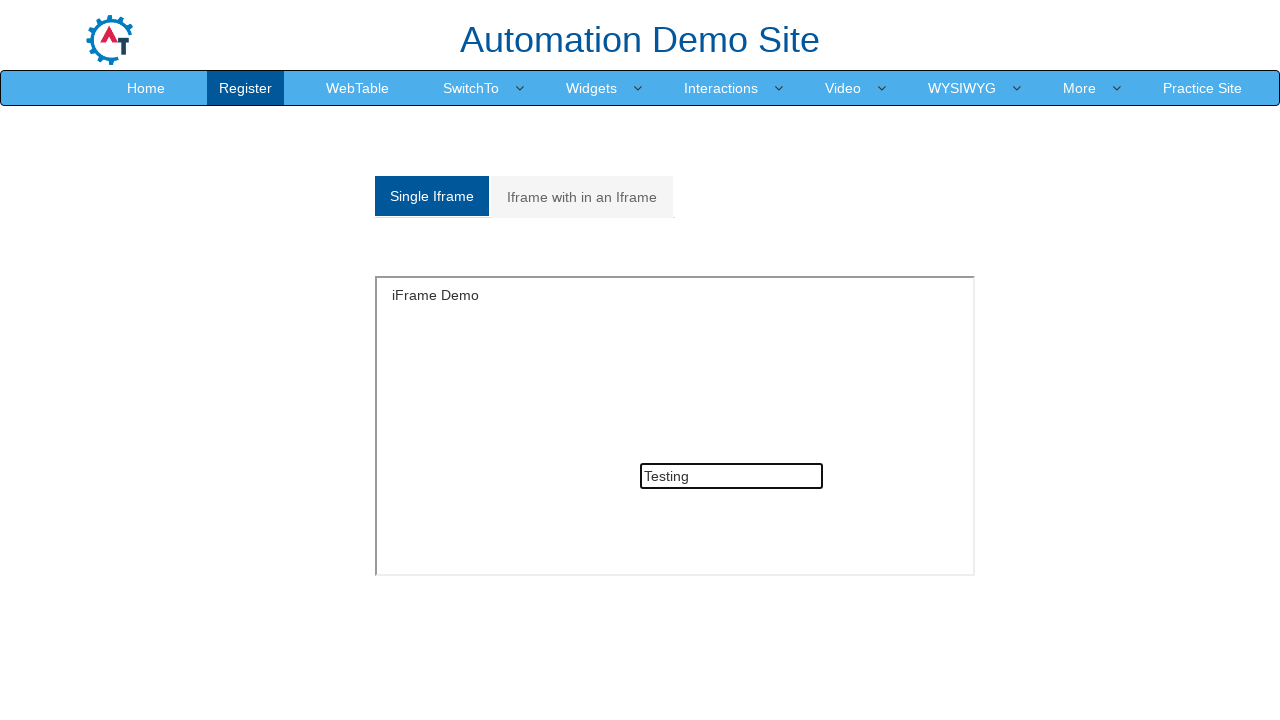

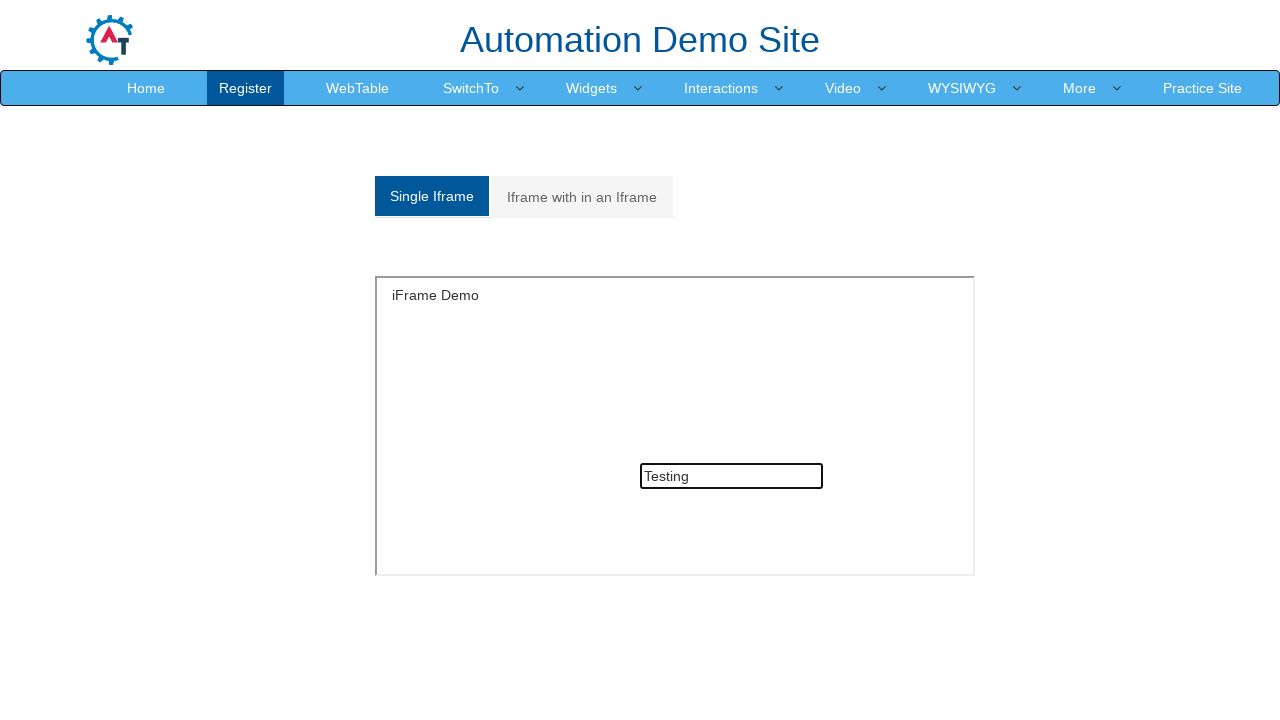